Tests drag and drop functionality by dragging an element to a drop target

Starting URL: https://demoqa.com/droppable

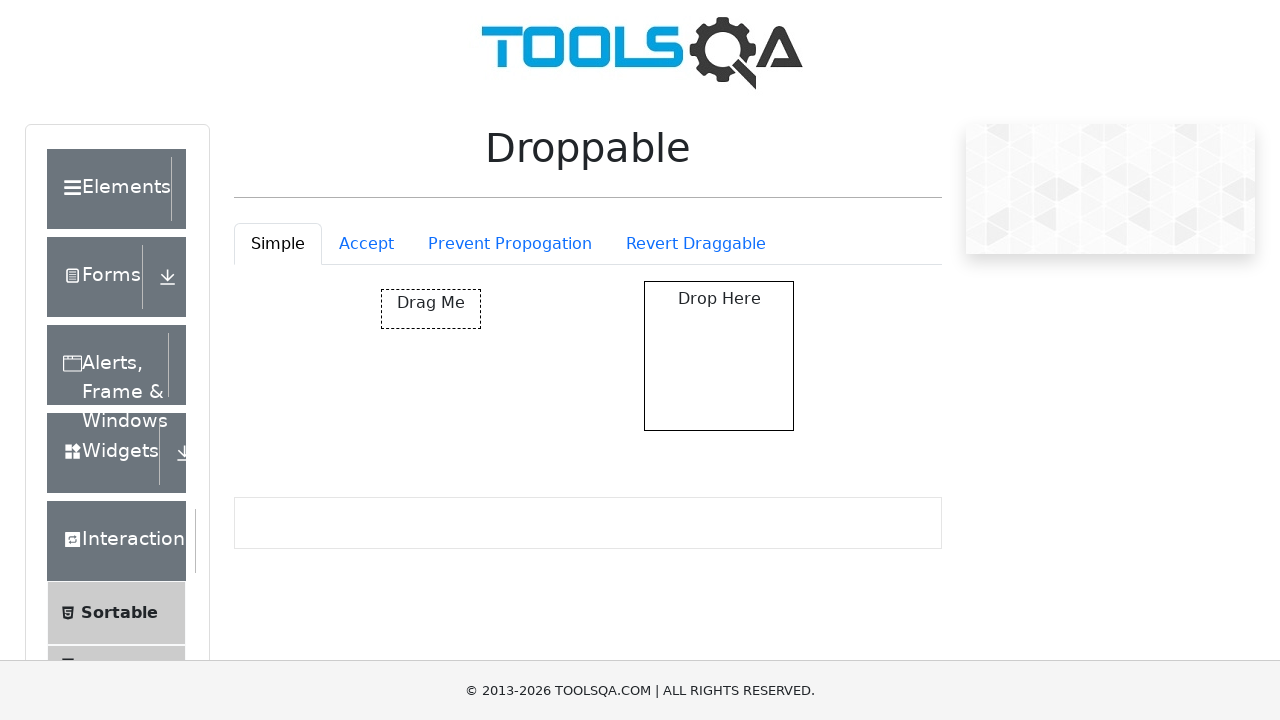

Navigated to drag and drop test page
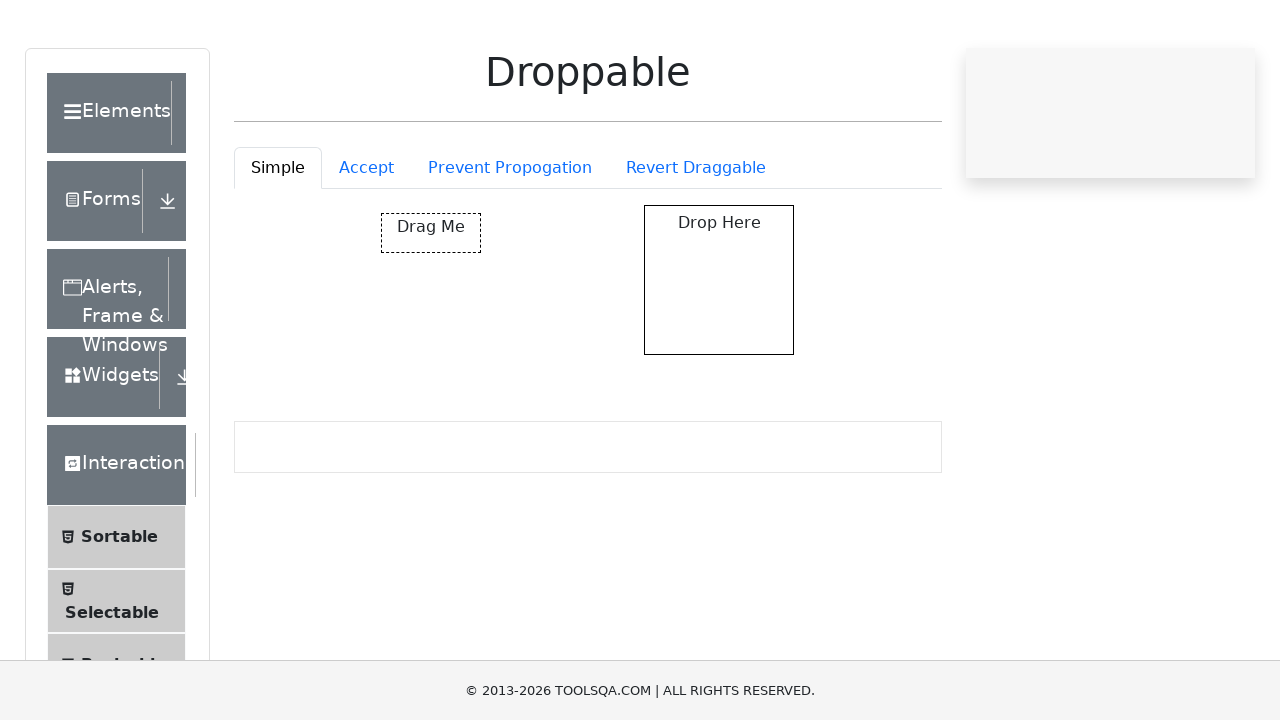

Dragged draggable element to droppable target at (719, 356)
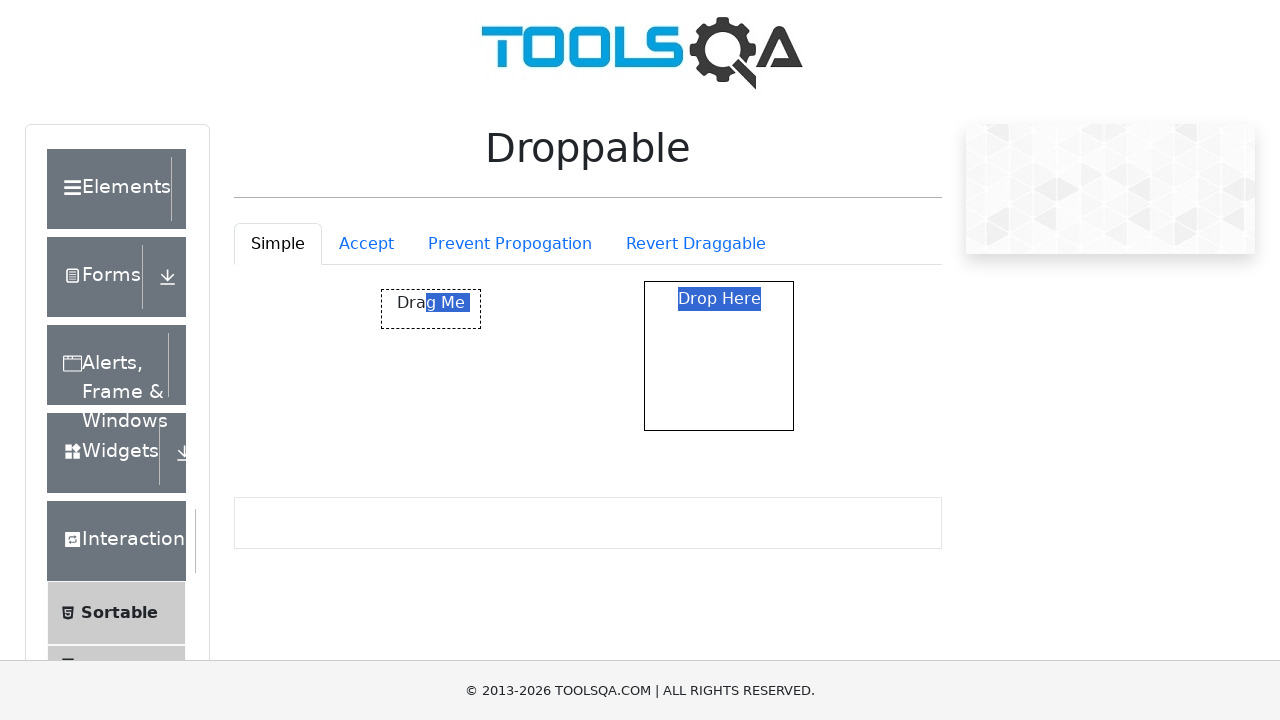

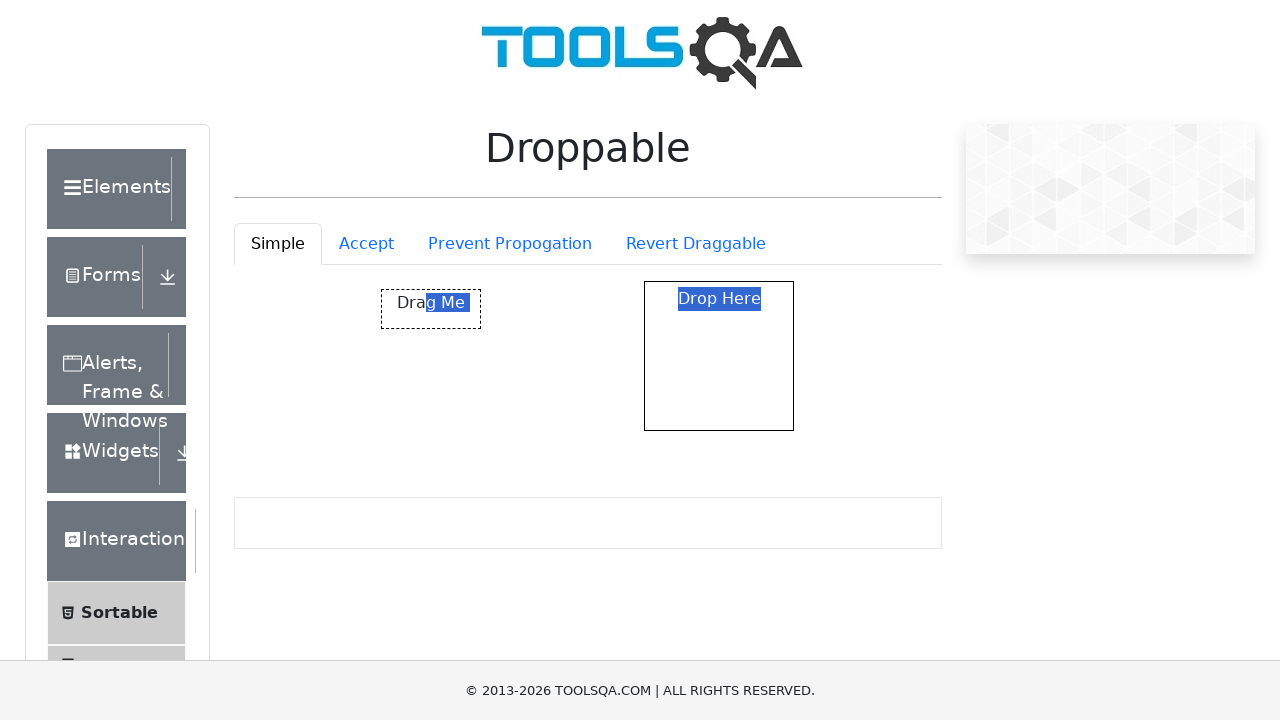